Tests finding and reading attributes from a form element on the DemoQA practice form

Starting URL: https://demoqa.com/automation-practice-form

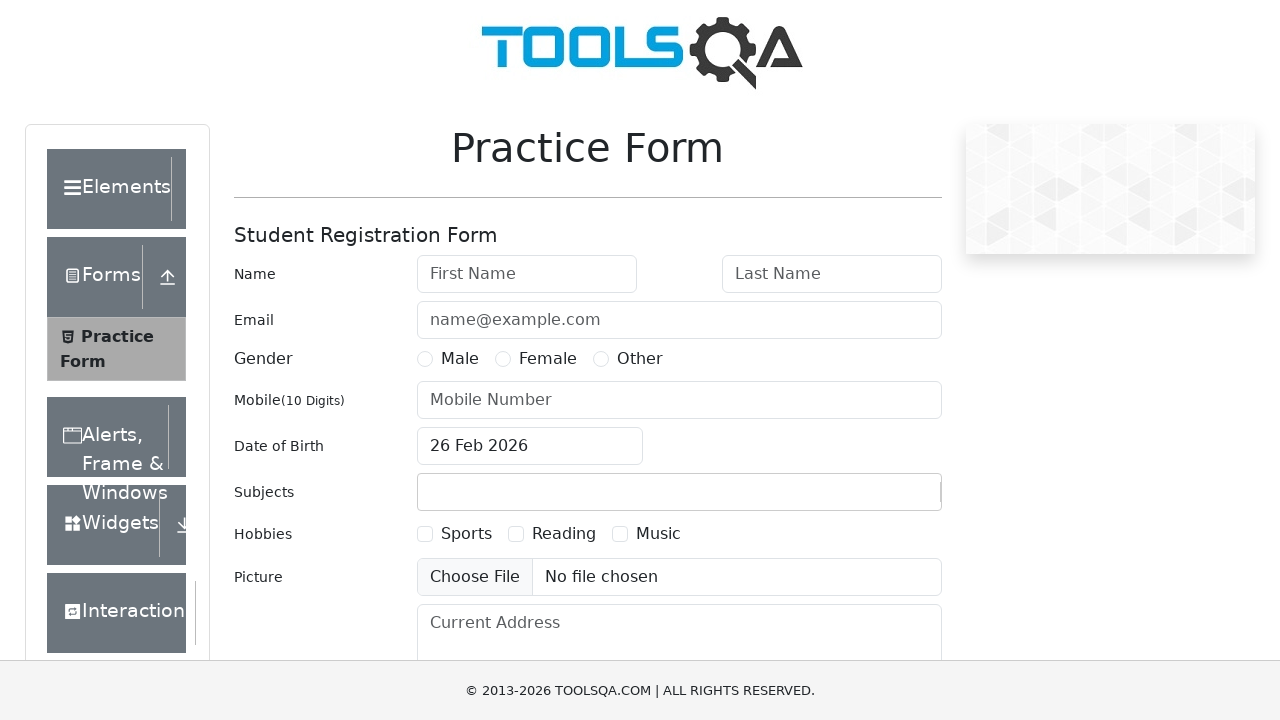

Navigated to DemoQA practice form
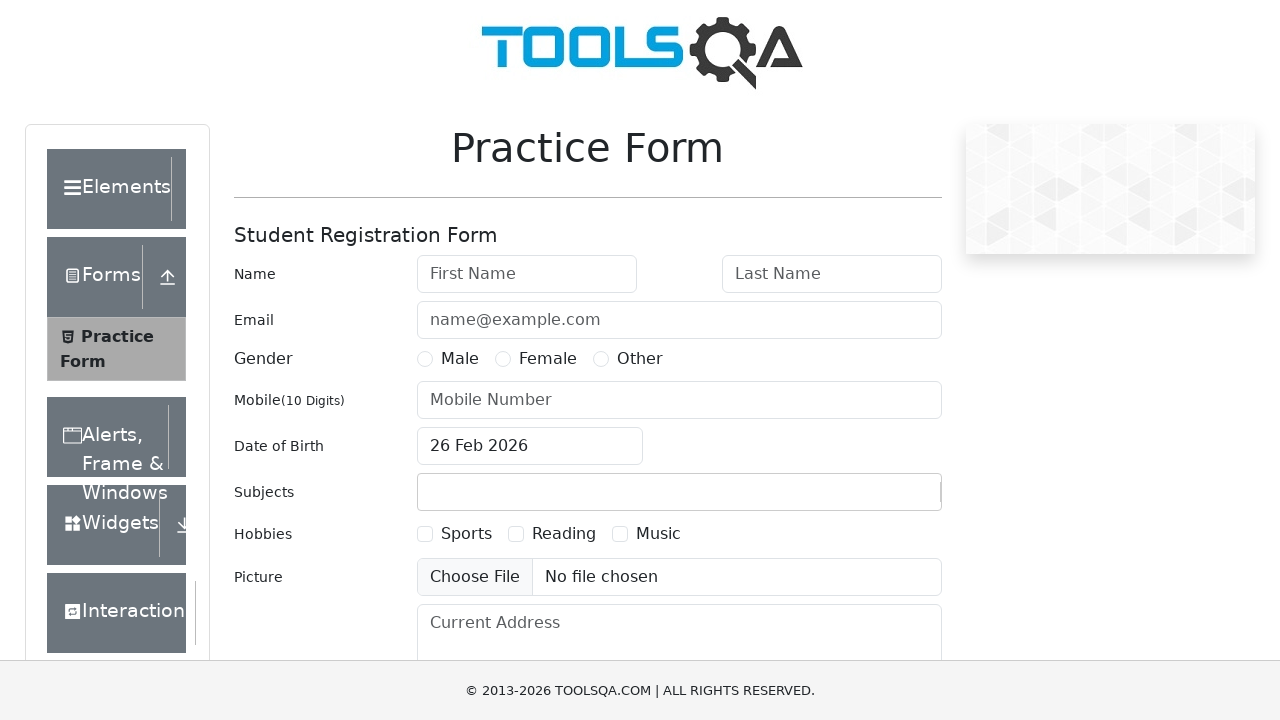

Located firstName input element
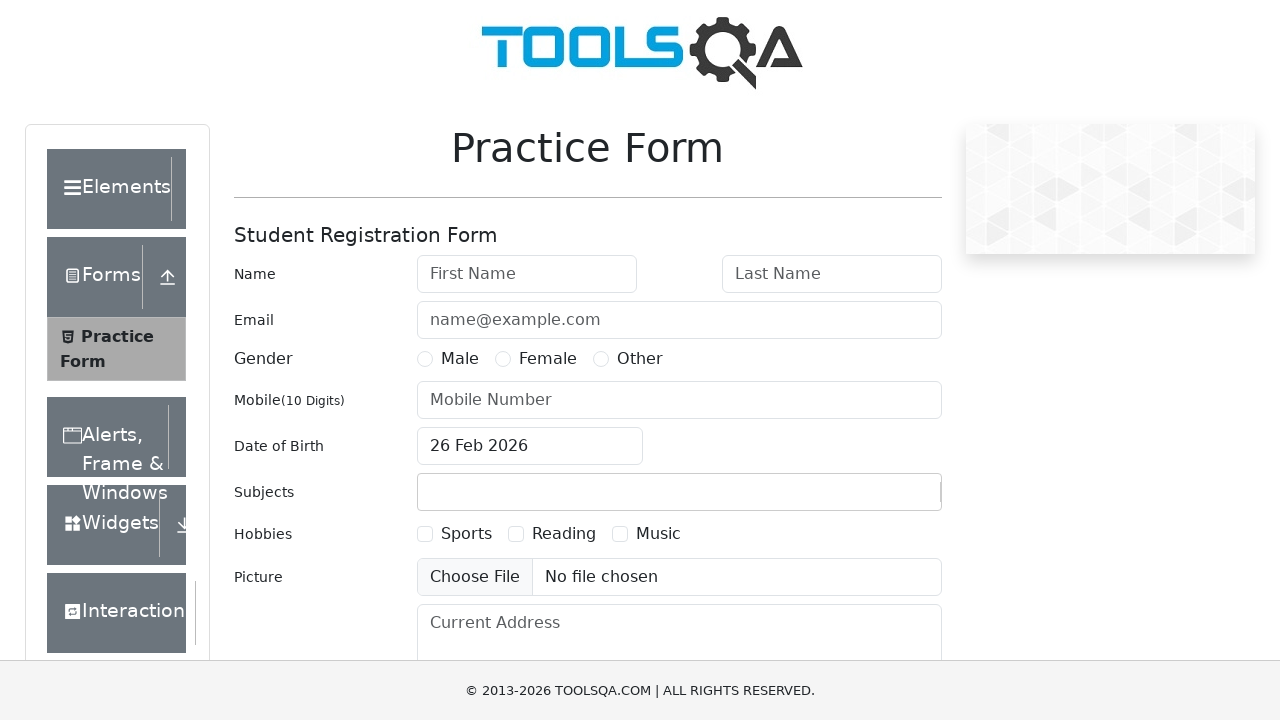

Retrieved placeholder attribute: 'First Name'
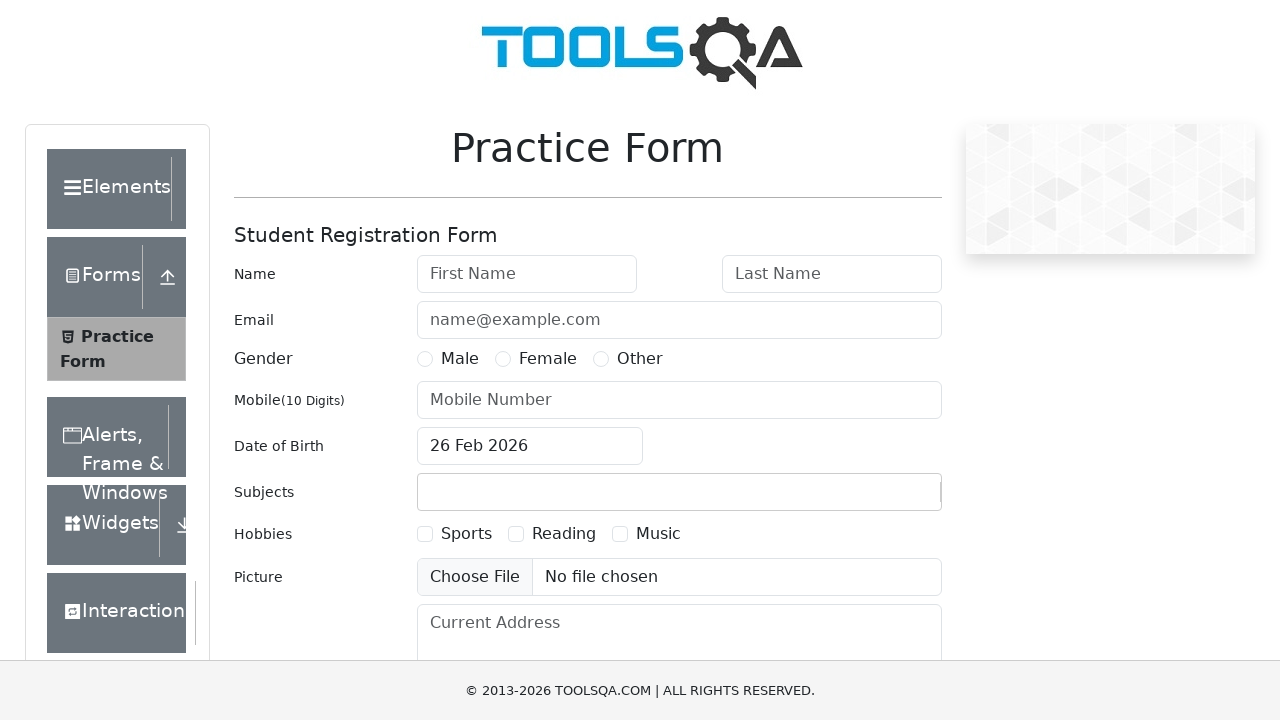

Printed placeholder value to console: 'First Name'
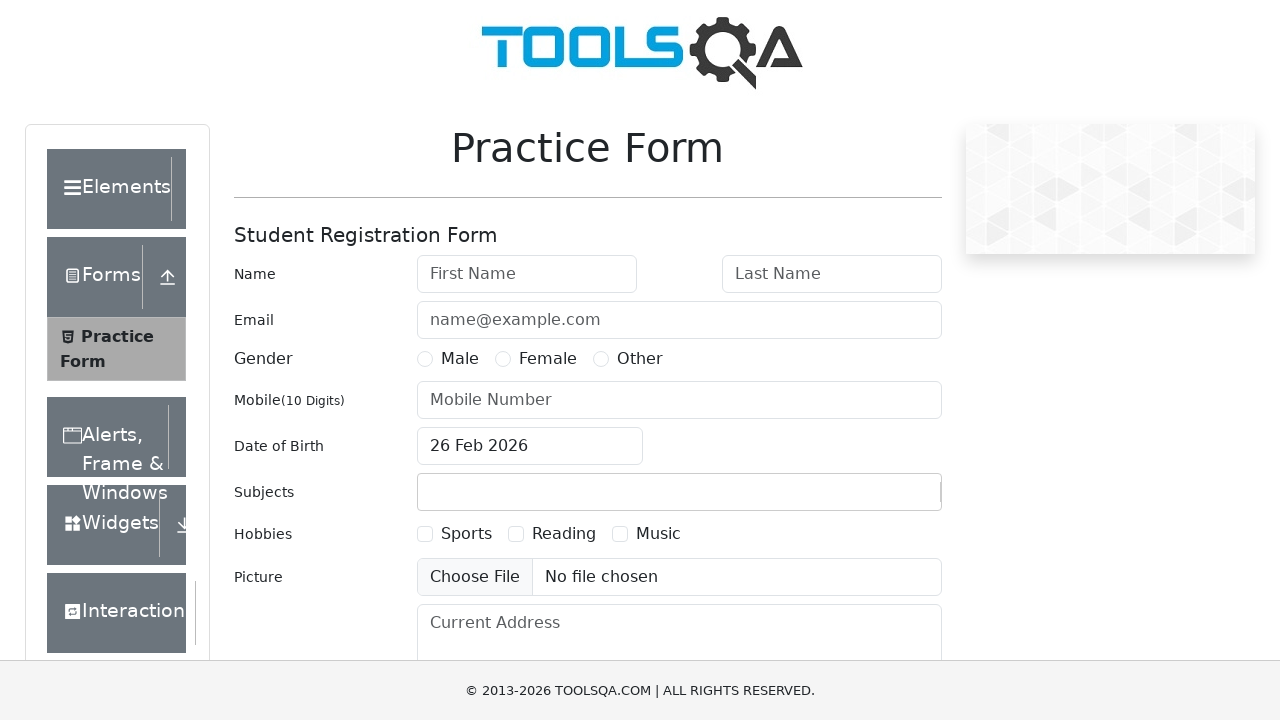

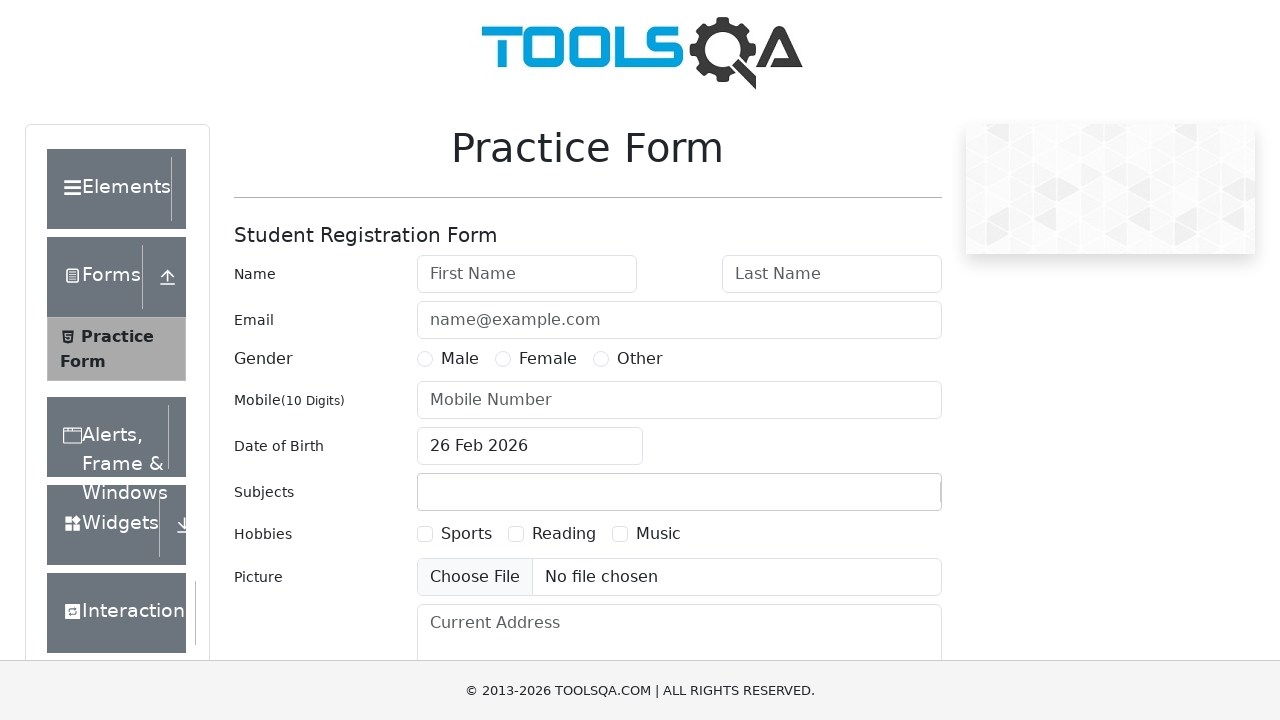